Tests drag and drop functionality by dragging a football element to two different drop zones and verifying the drops were successful

Starting URL: https://training-support.net/webelements/drag-drop

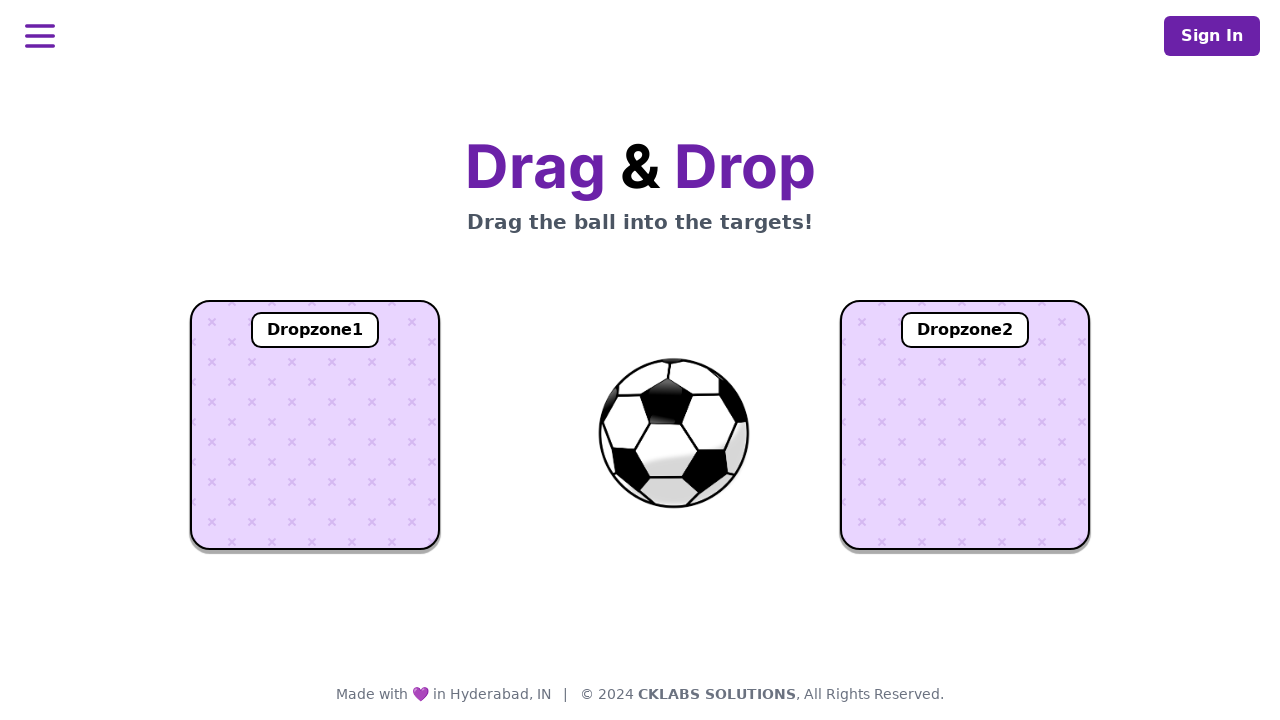

Navigated to drag and drop test page
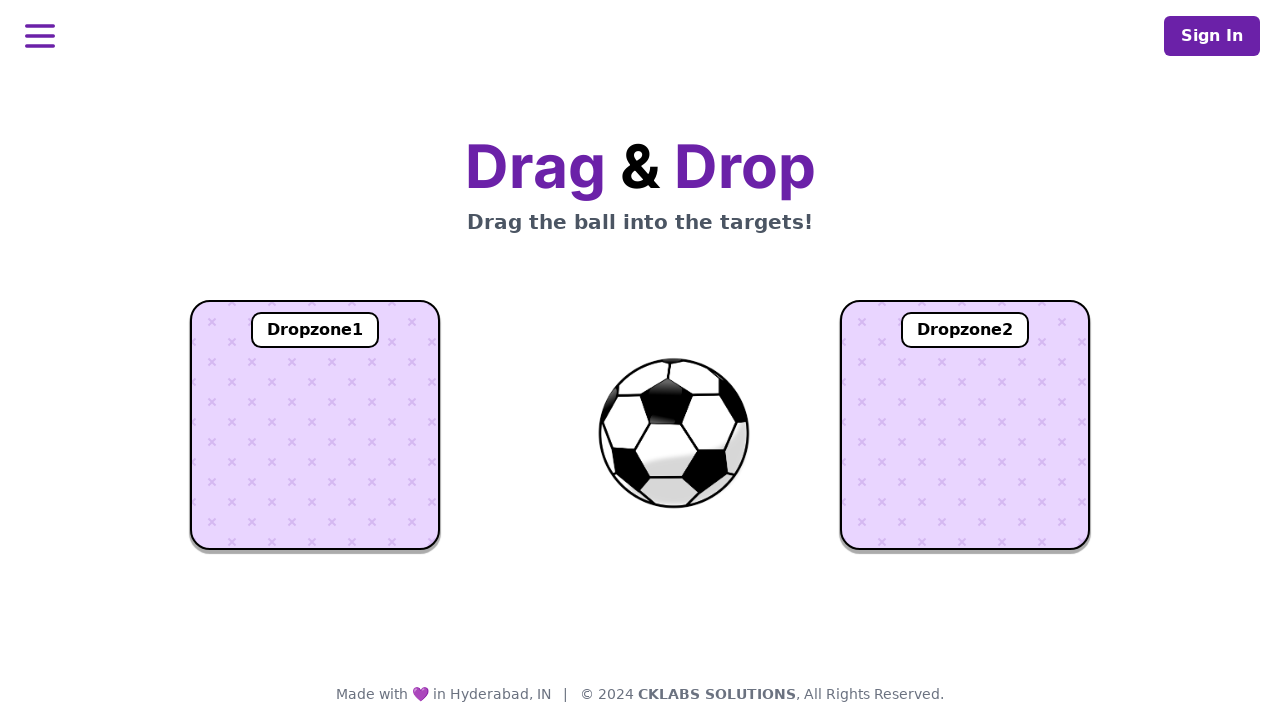

Located football element
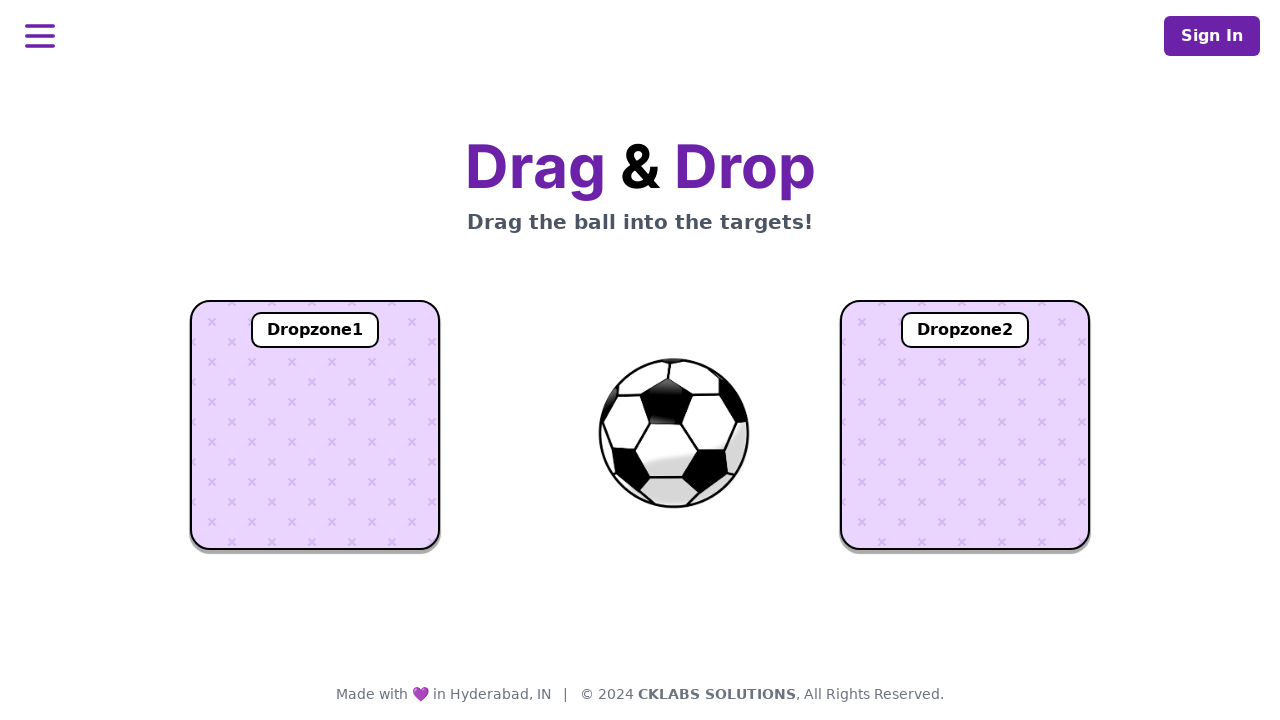

Located dropzone 1 element
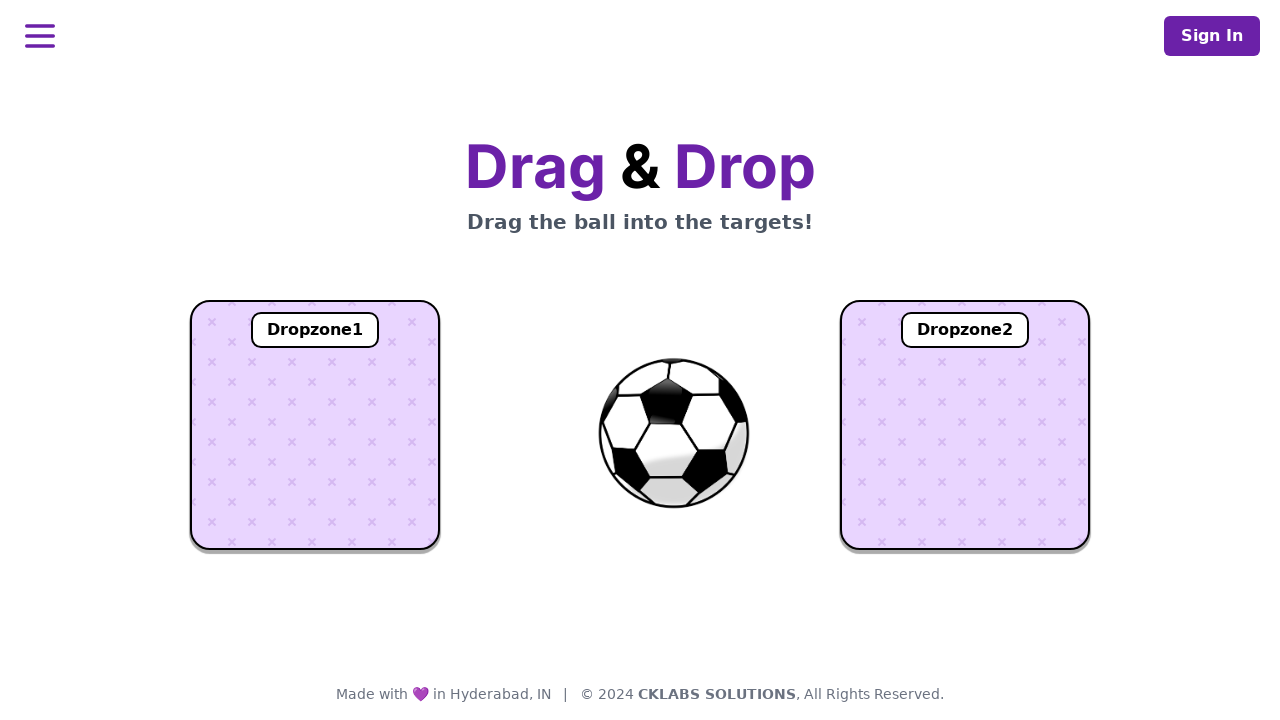

Located dropzone 2 element
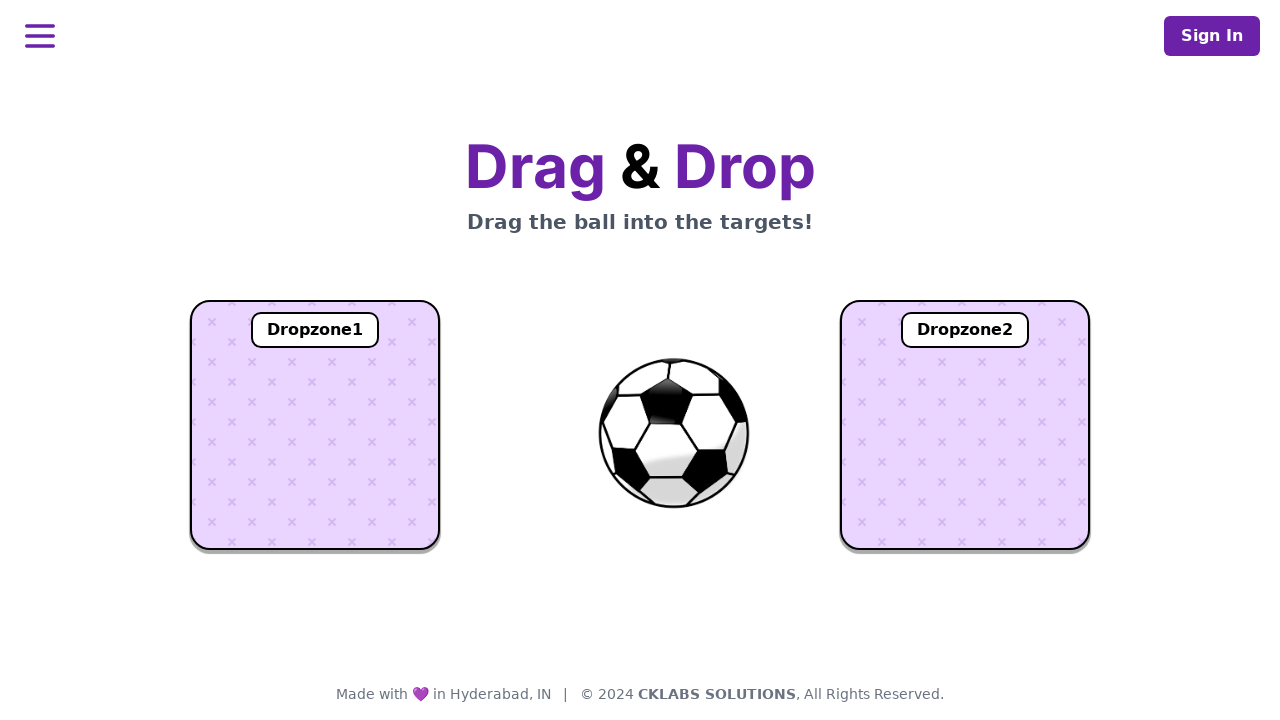

Dragged football to dropzone 1 at (315, 425)
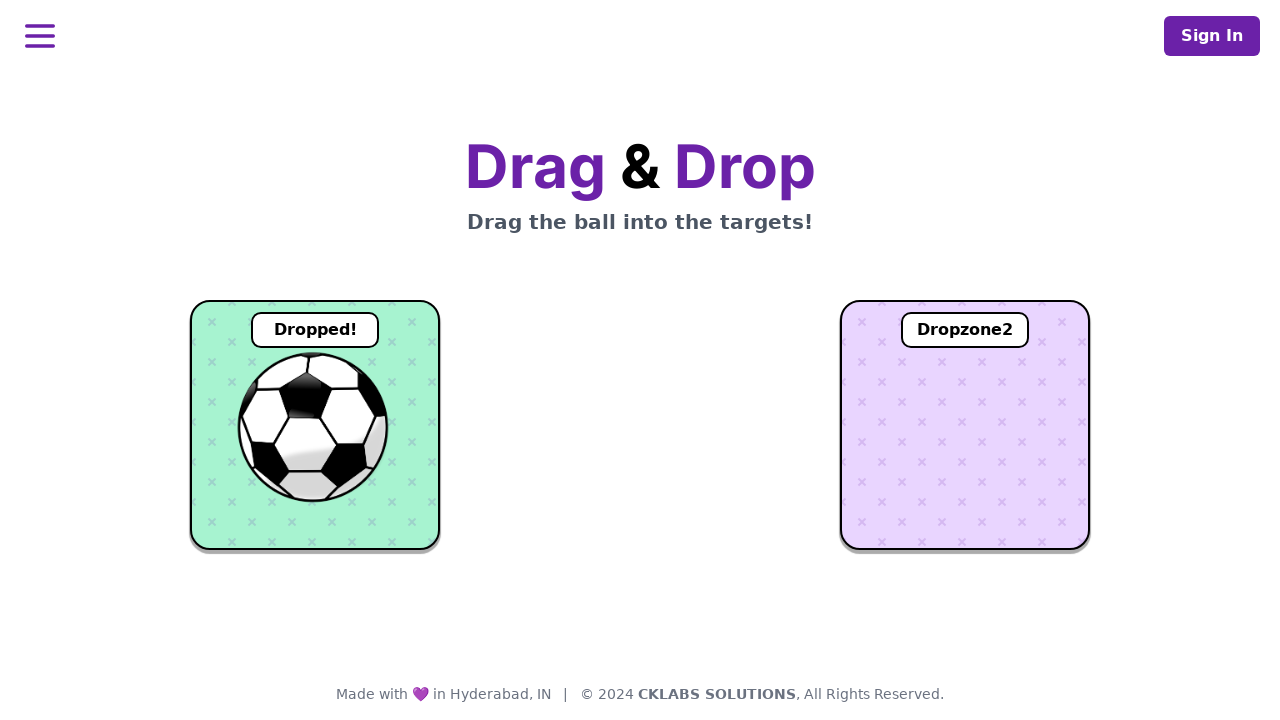

Verified football successfully dropped in dropzone 1
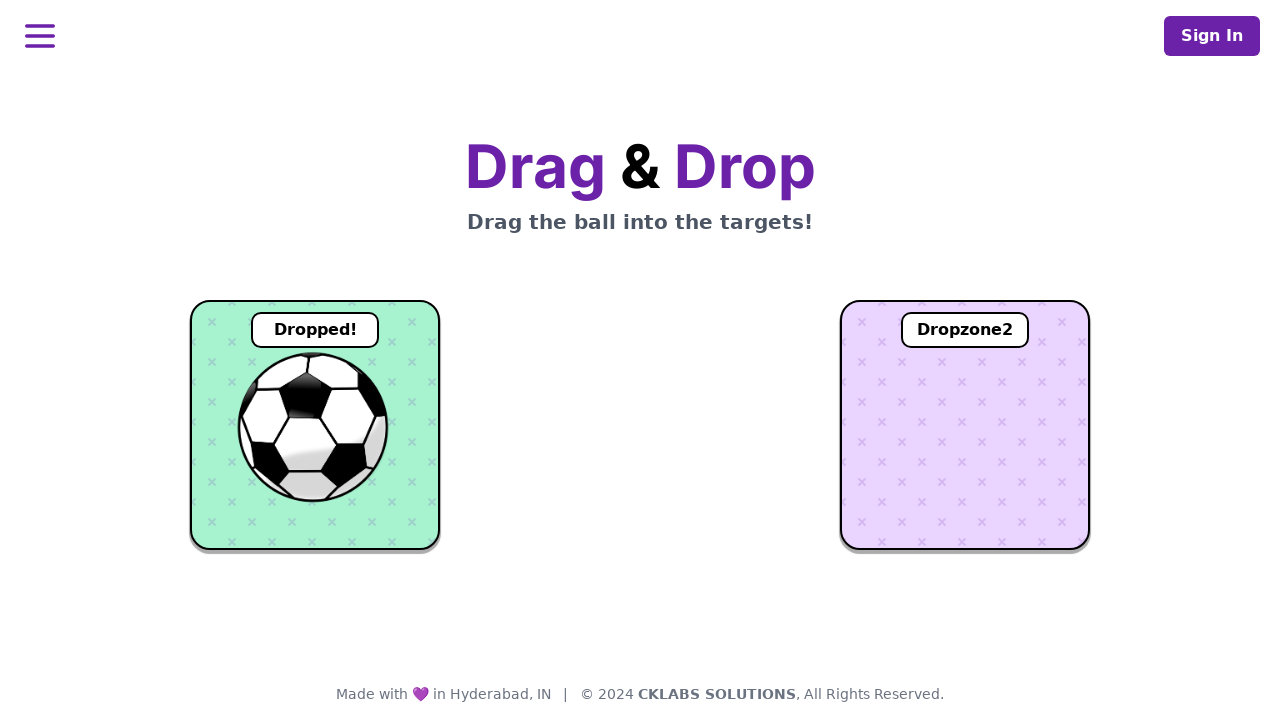

Dragged football to dropzone 2 at (965, 425)
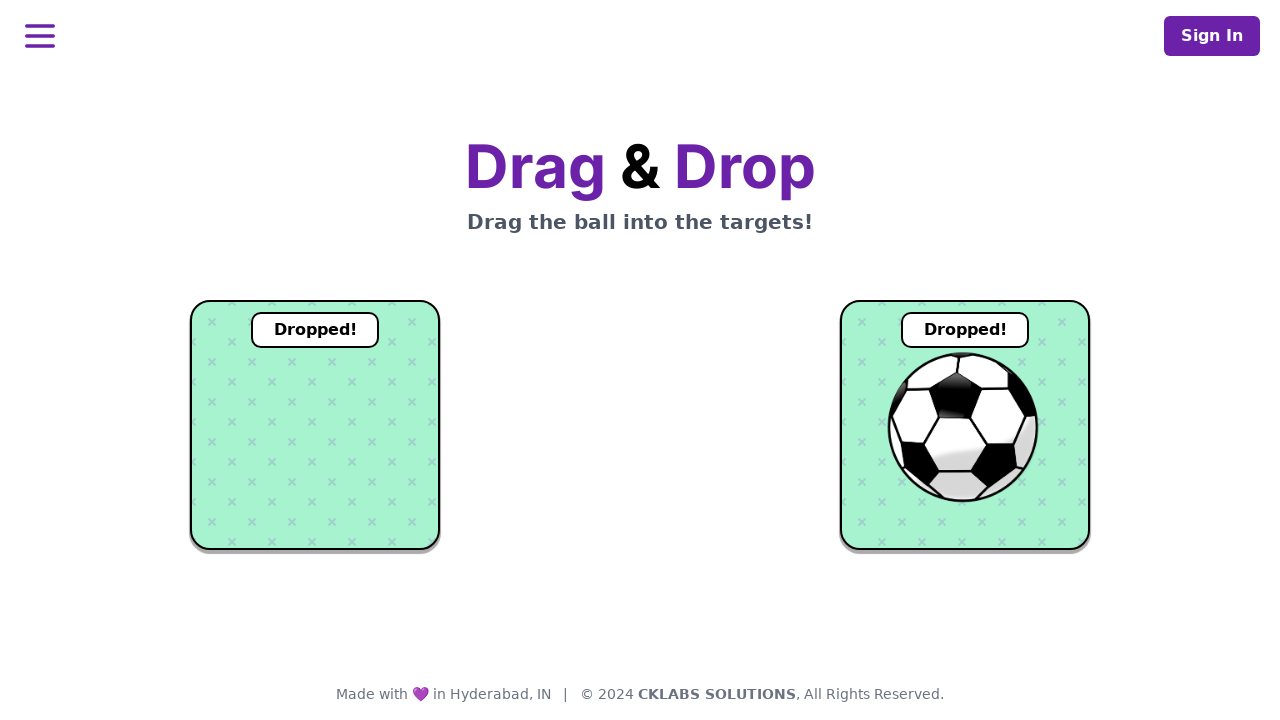

Verified football successfully dropped in dropzone 2
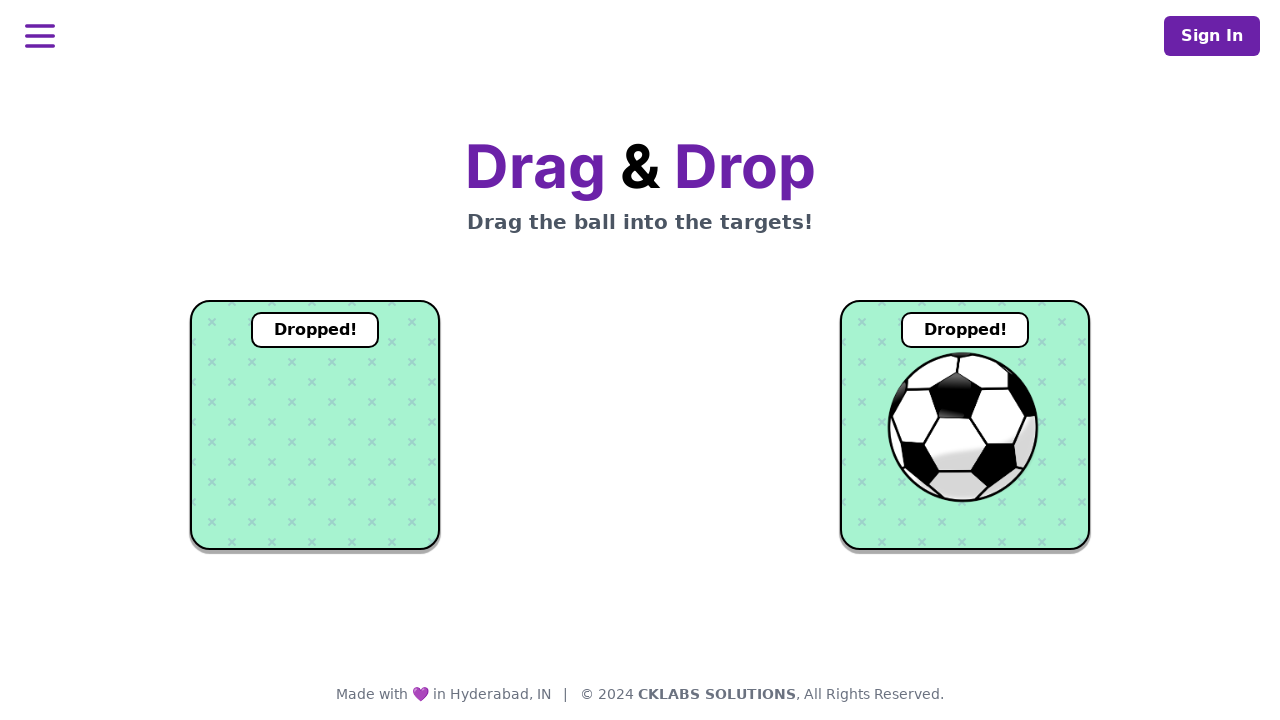

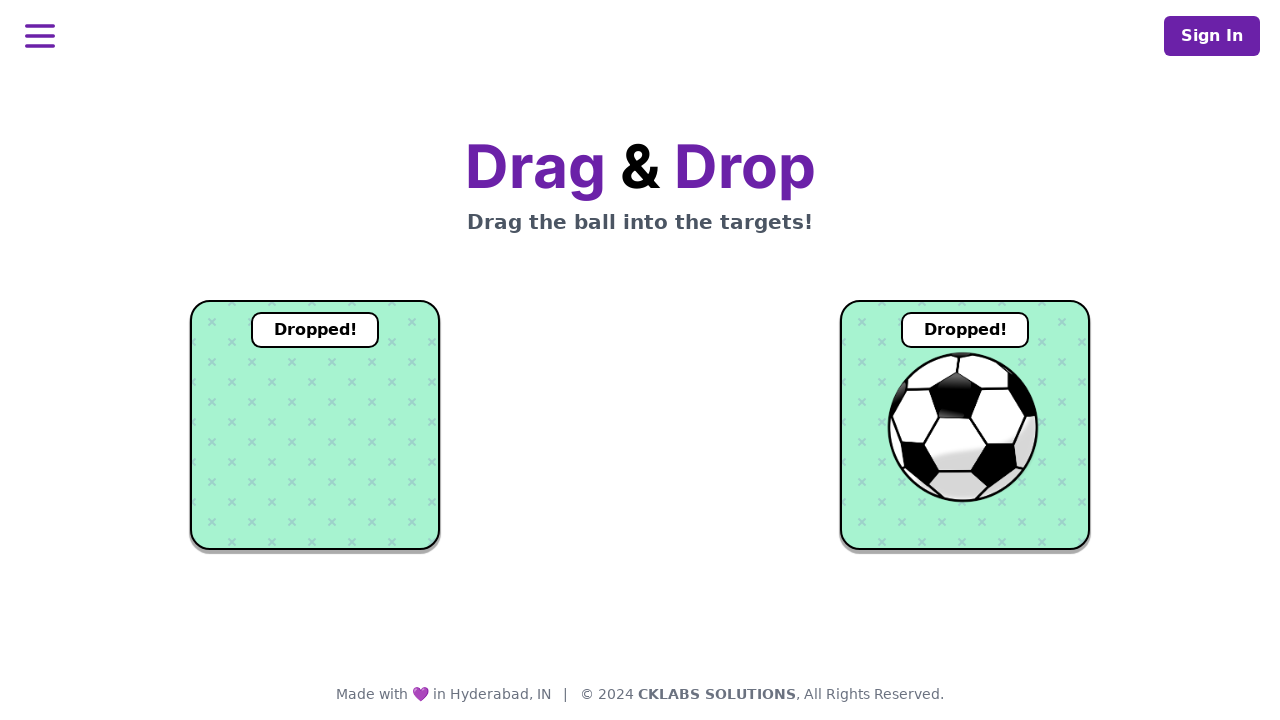